Navigates to a personal profile page and clicks on the Facebook social media link

Starting URL: https://phuctrang.github.io/myProfile/

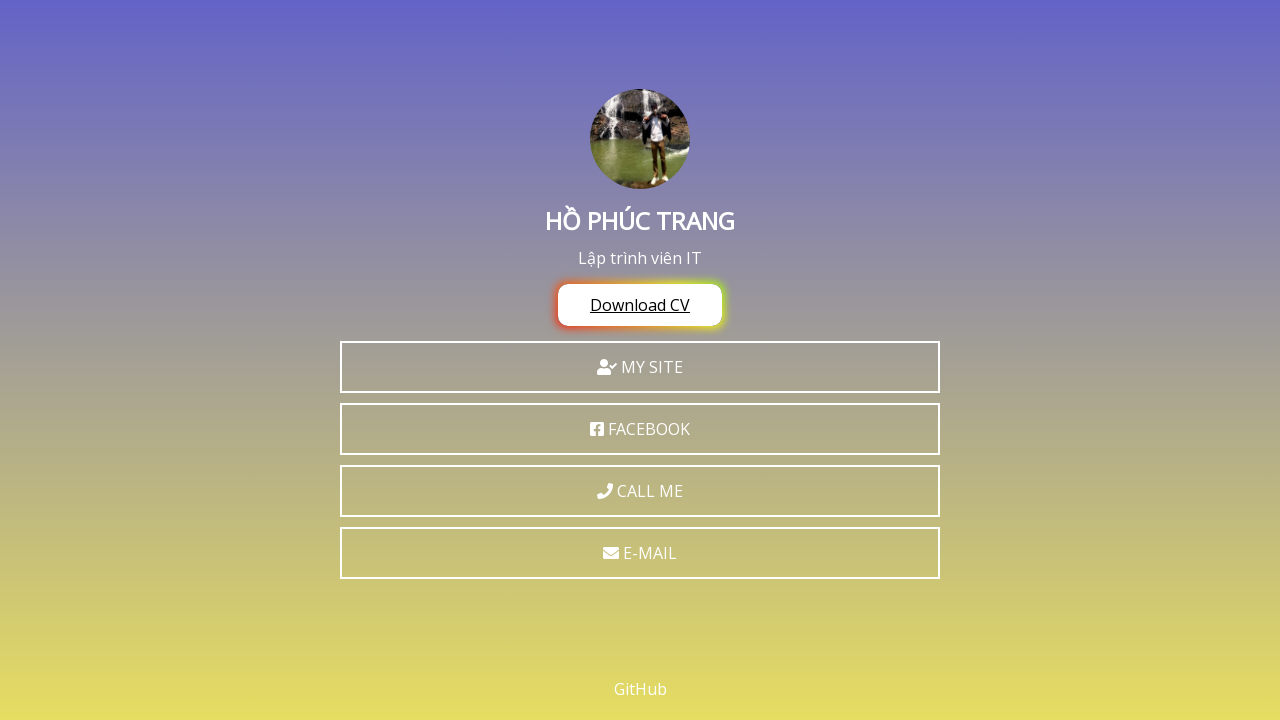

Navigated to personal profile page
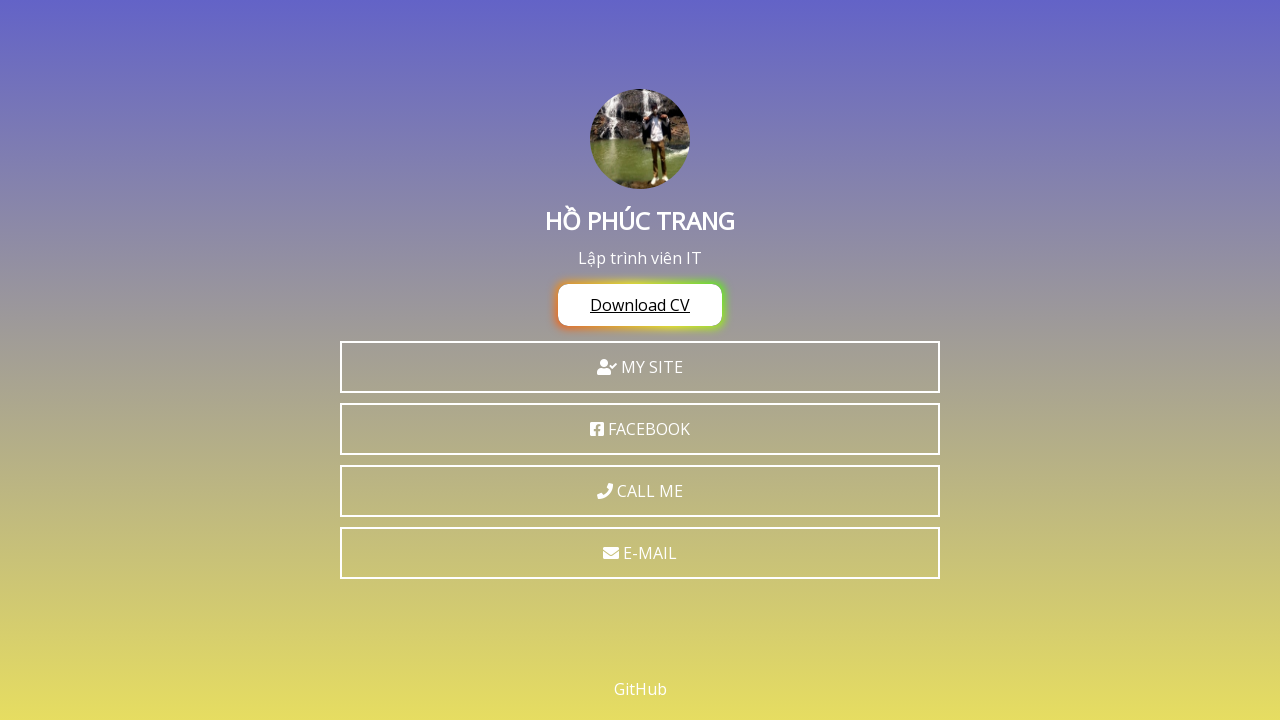

Clicked on Facebook social media link at (597, 429) on xpath=//*[@class="button"]//*[@class="fab fa-facebook-square"]
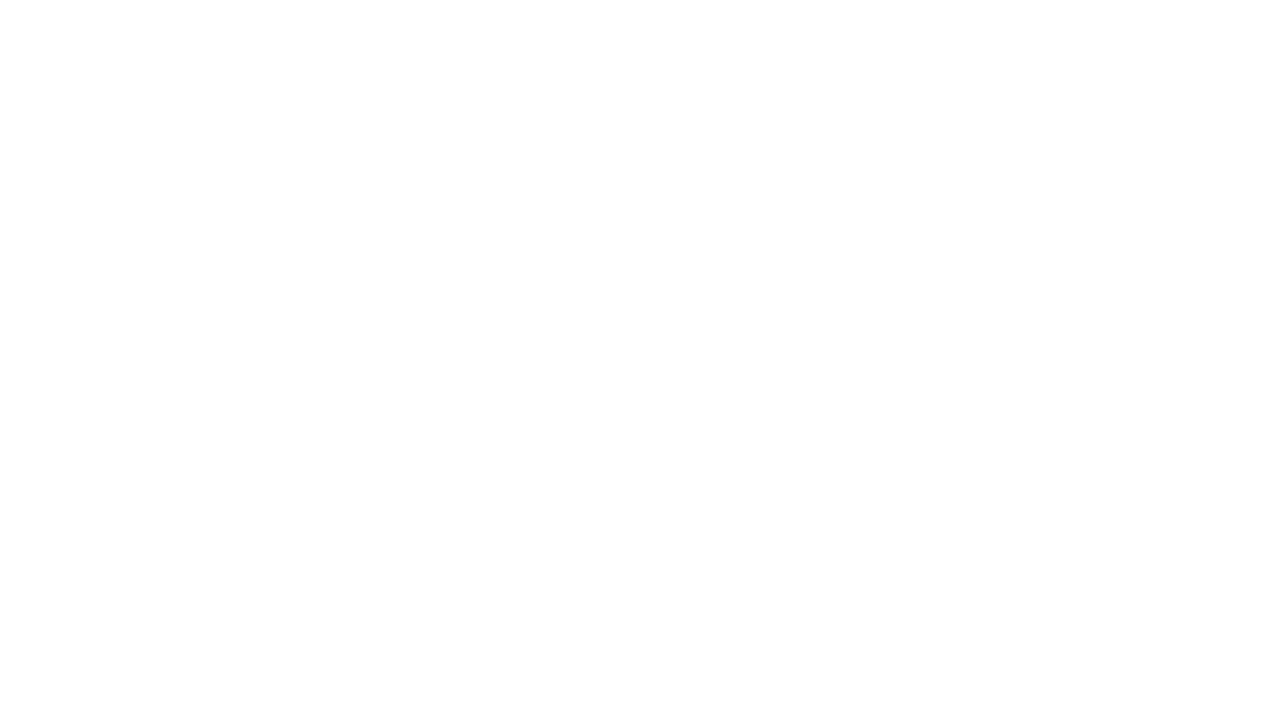

Waited for navigation to Facebook to complete
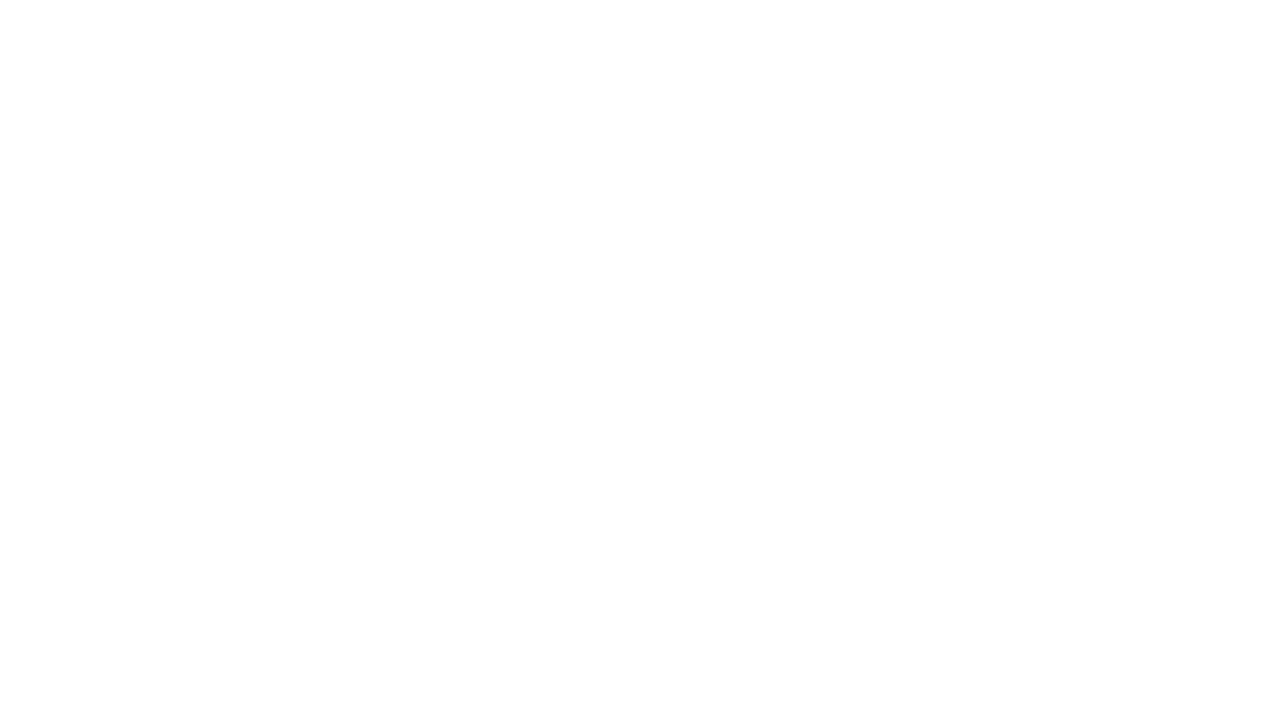

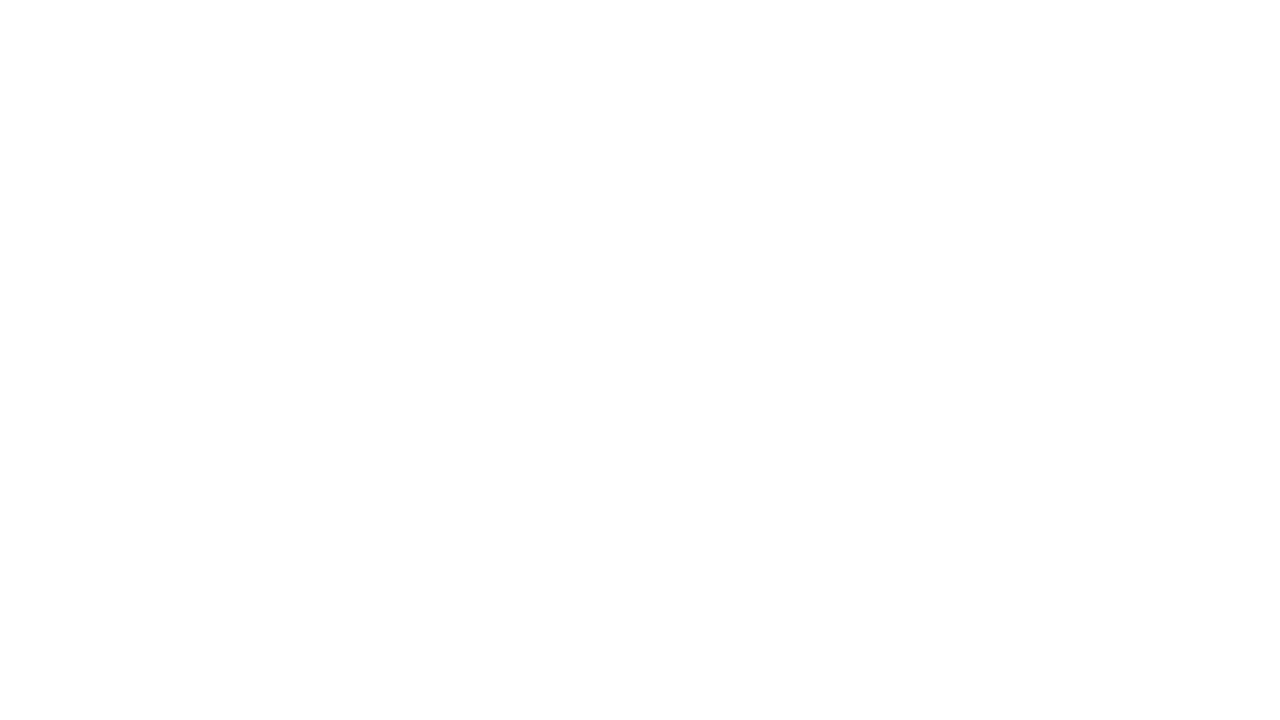